Tests combined multiplication and addition by calculating 2*2+1 and verifying the result is 5

Starting URL: https://algont.github.io/react-calculator/

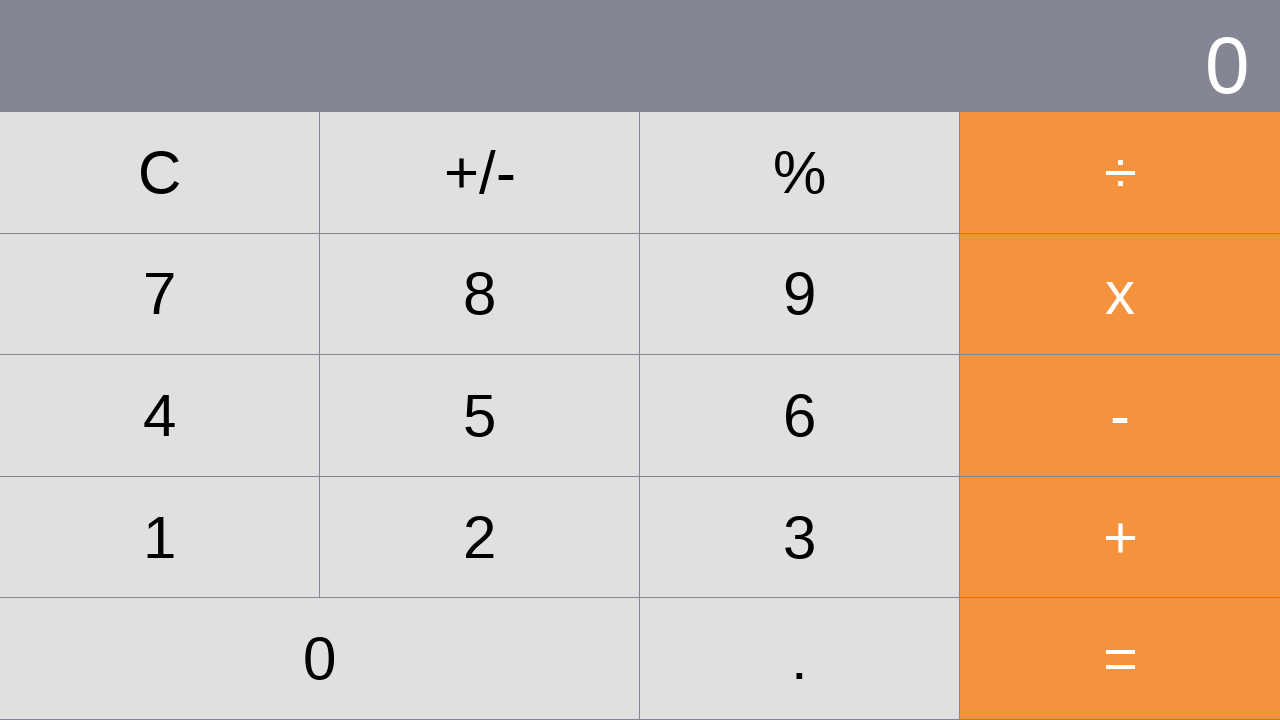

Clicked button '2' at (480, 537) on xpath=//*[@id="root"]/div/div[2]/div[4]/div[2]
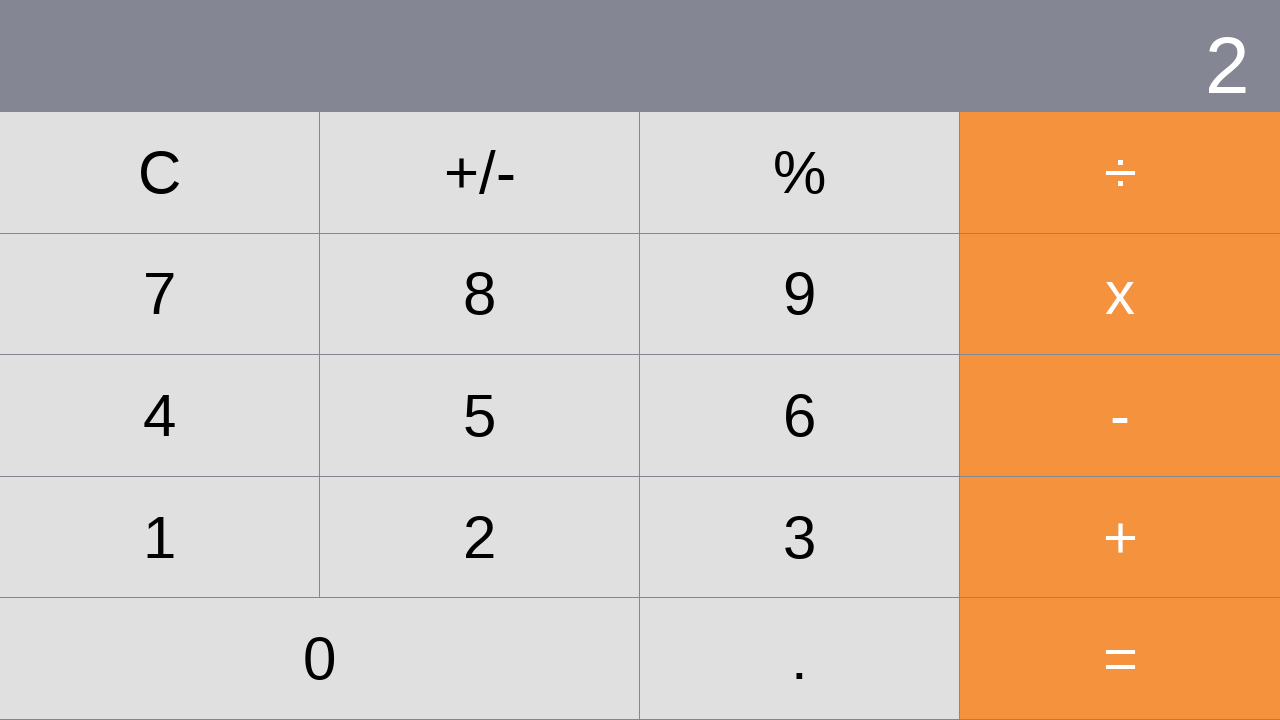

Clicked multiplication operator '×' at (1120, 294) on xpath=//*[@id="root"]/div/div[2]/div[2]/div[4]
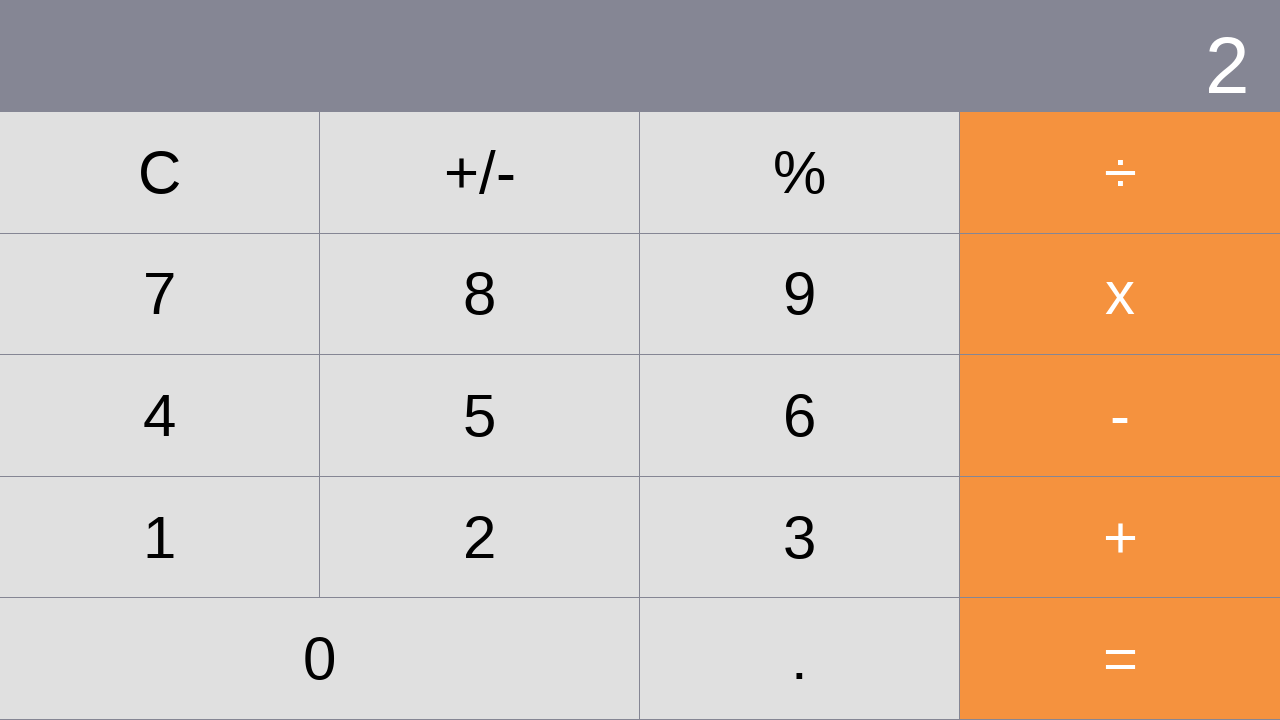

Clicked button '2' at (480, 537) on xpath=//*[@id="root"]/div/div[2]/div[4]/div[2]
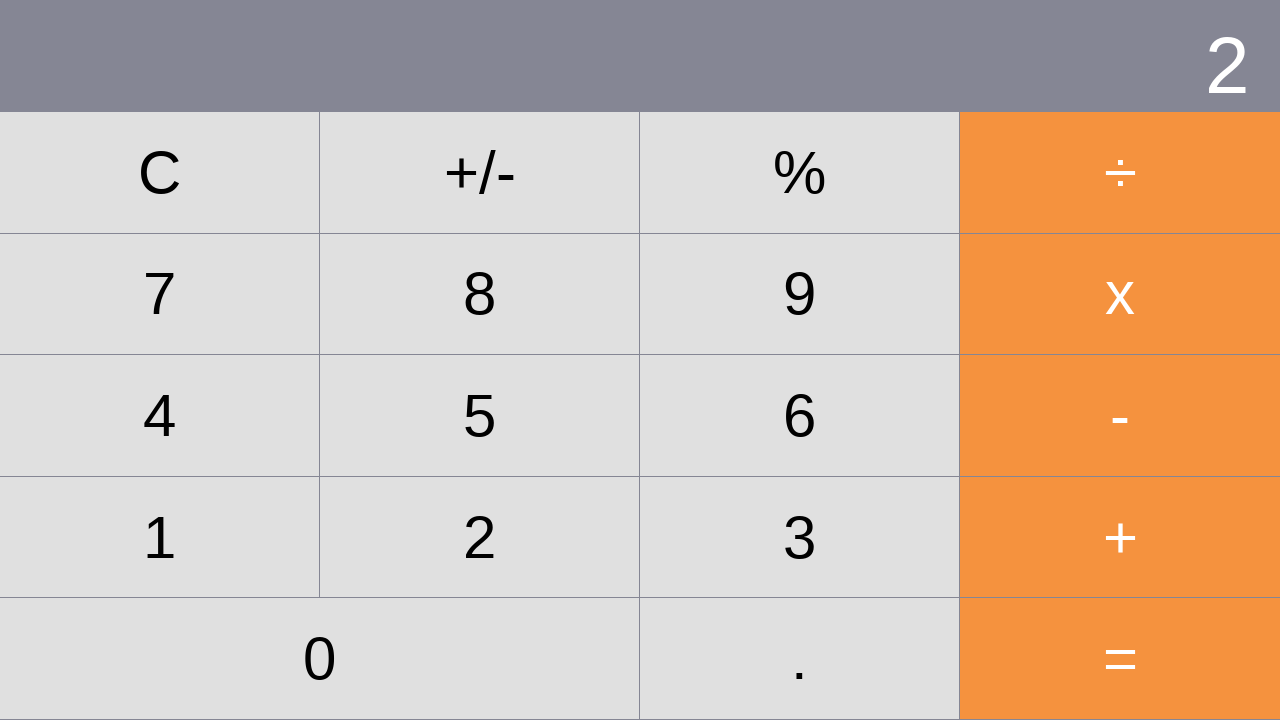

Clicked addition operator '+' at (1120, 537) on xpath=//*[@id="root"]/div/div[2]/div[4]/div[4]
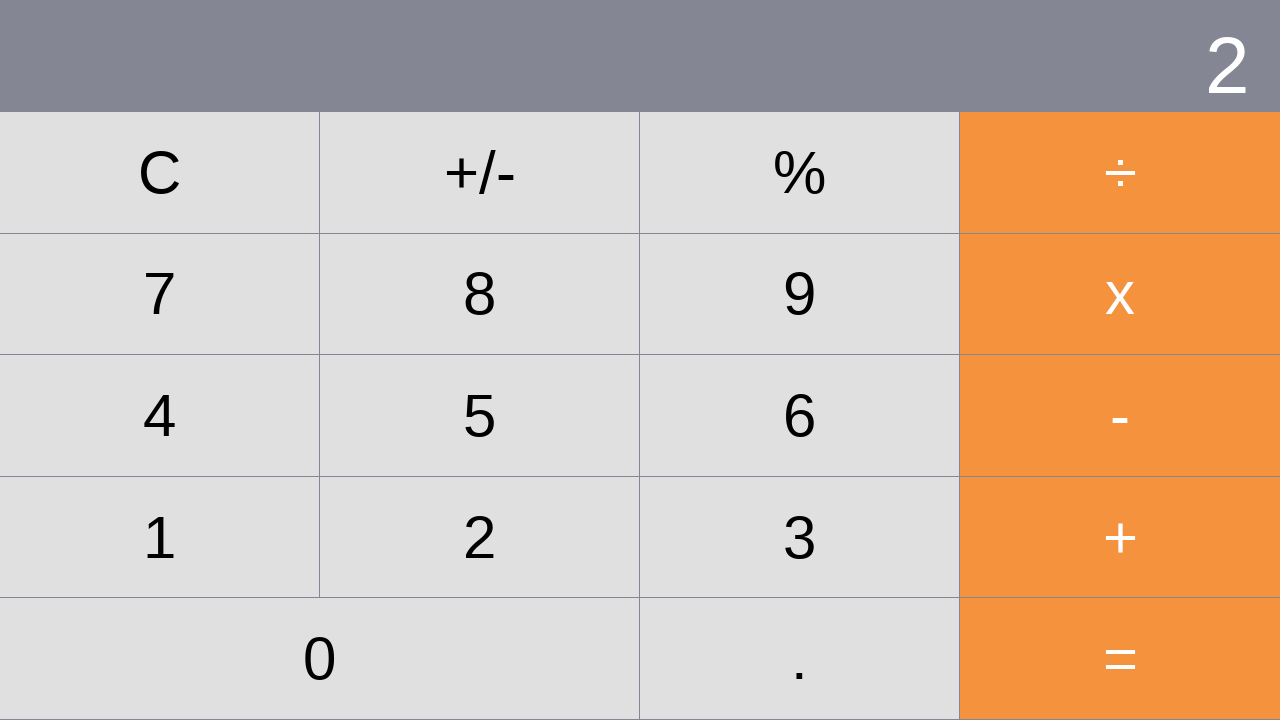

Clicked button '1' at (160, 537) on xpath=//*[@id="root"]/div/div[2]/div[4]/div[1]
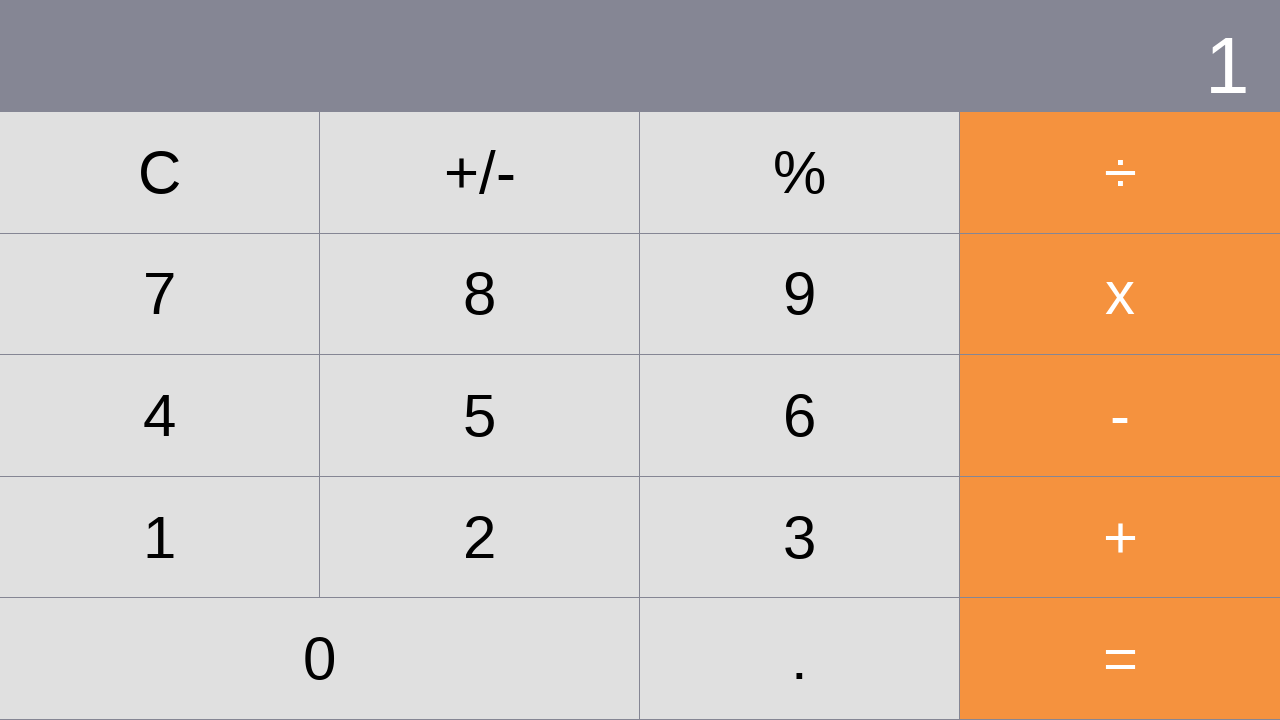

Clicked equals button '=' at (1120, 659) on xpath=//*[@id="root"]/div/div[2]/div[5]/div[3]
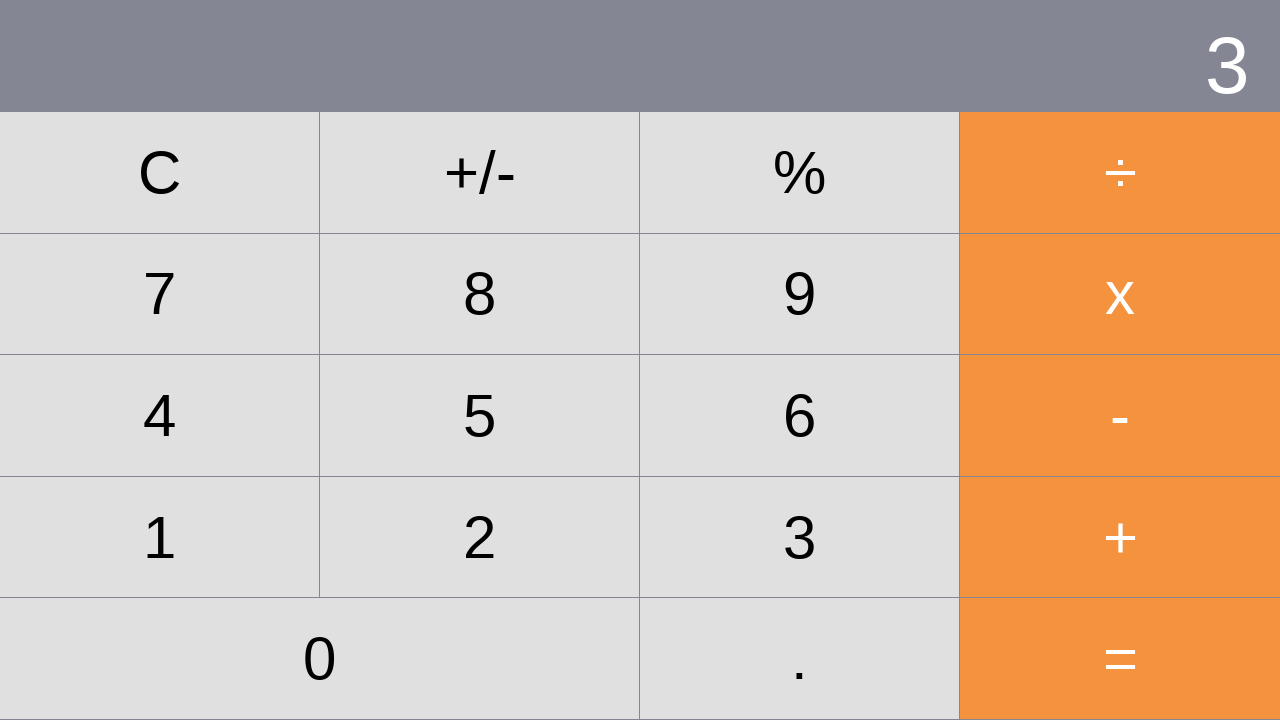

Verified calculator display element is visible
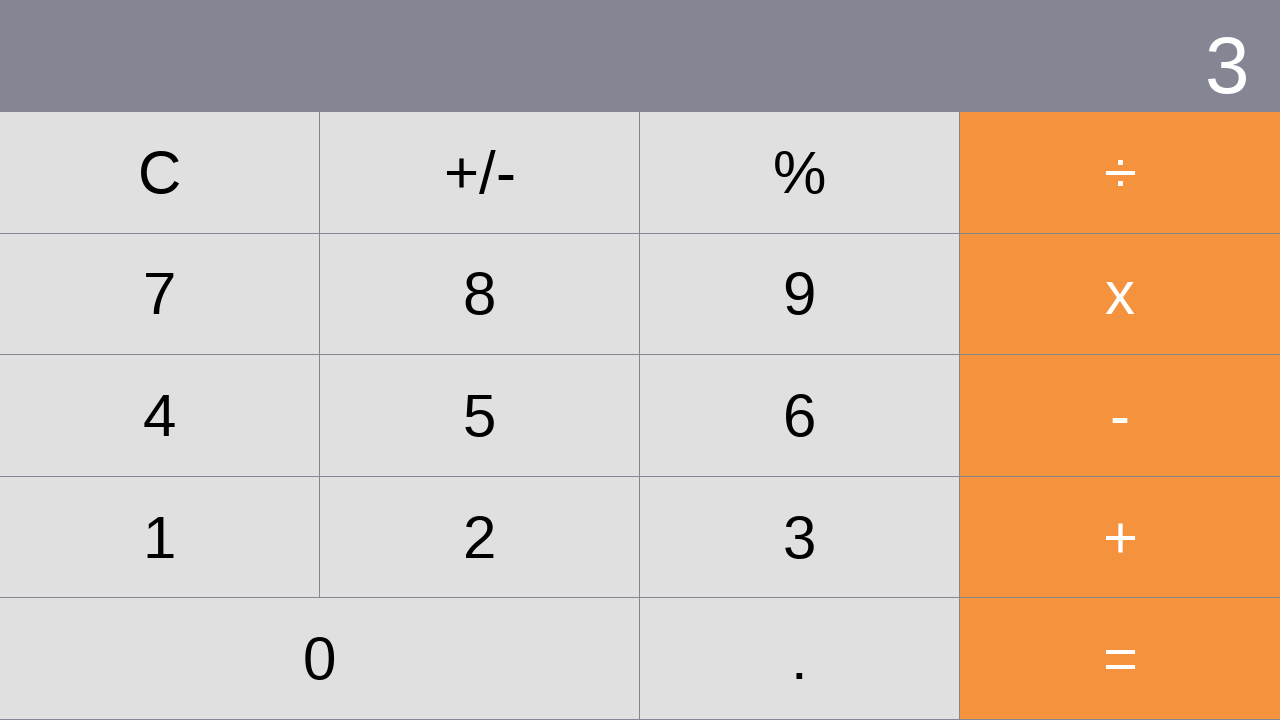

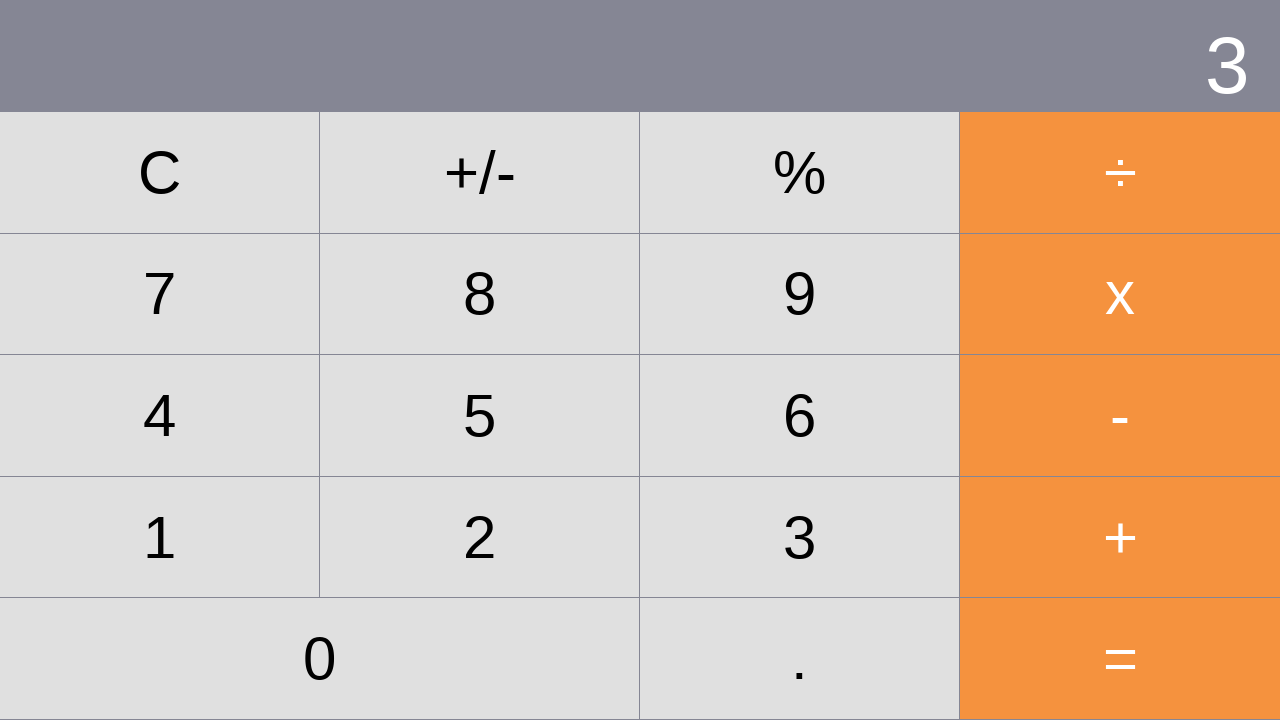